Tests drag and drop functionality by dragging an image element to a target box

Starting URL: https://formy-project.herokuapp.com/dragdrop

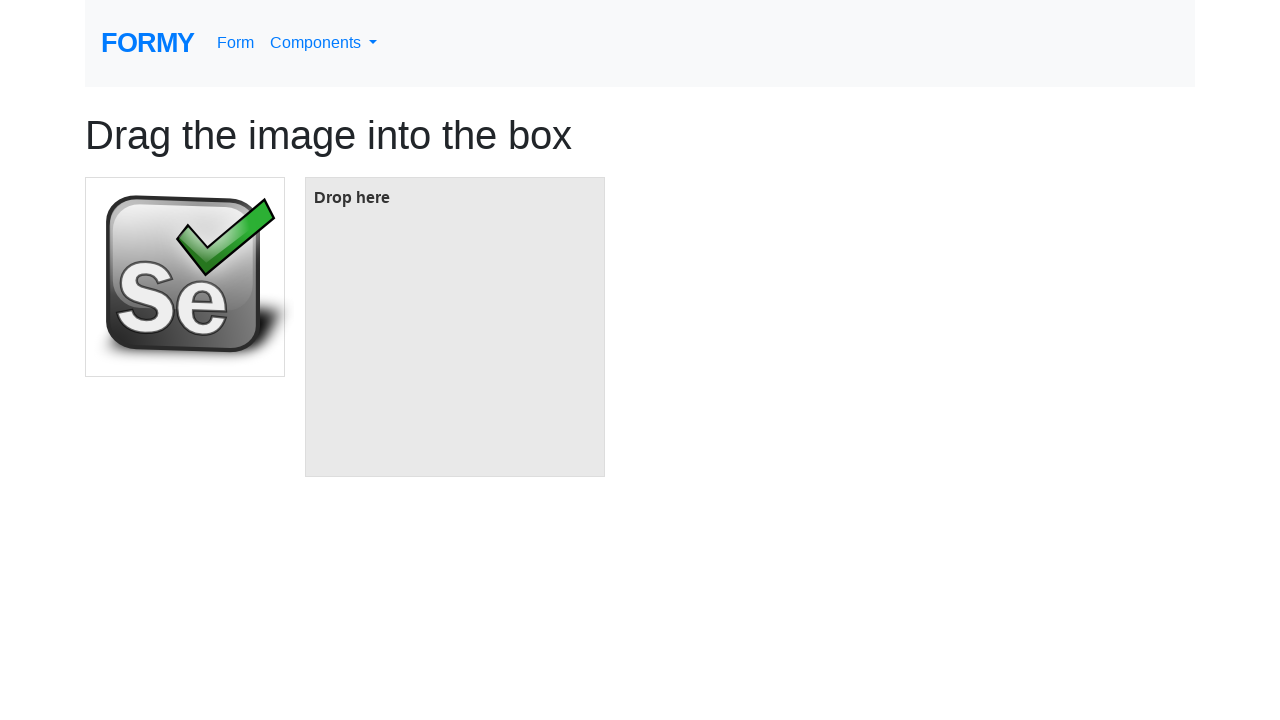

Waited for image element to be visible
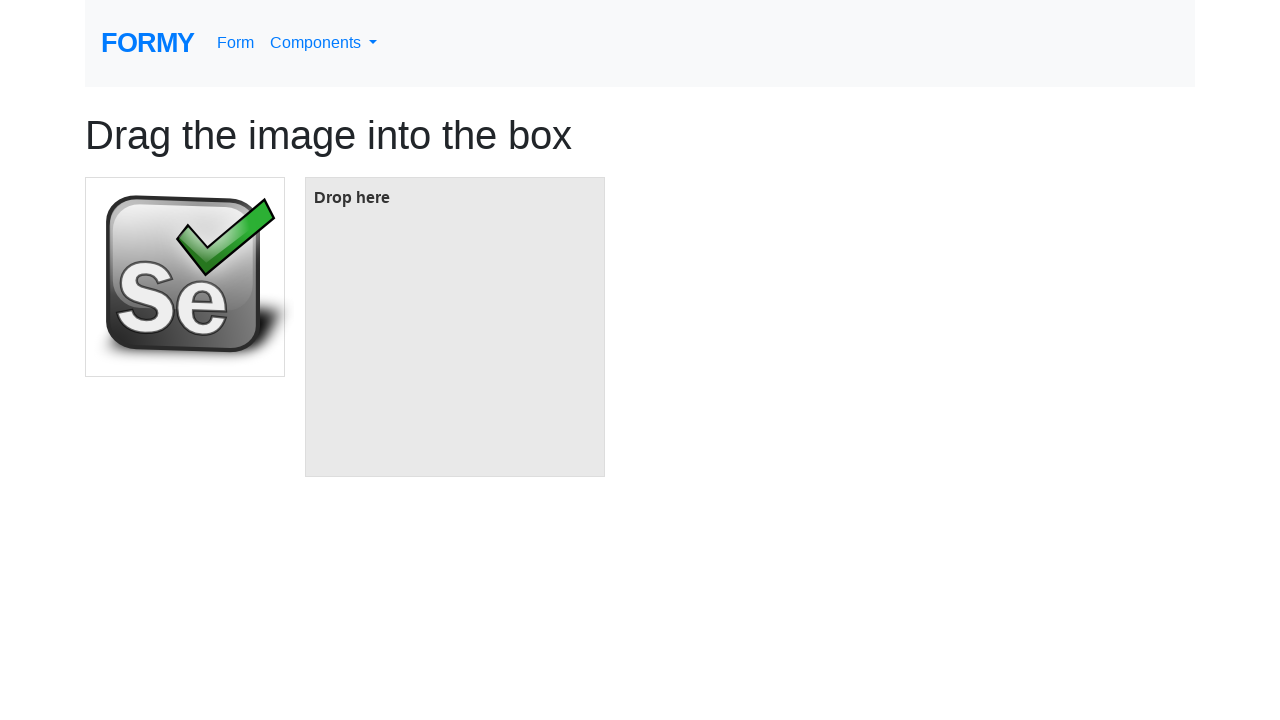

Waited for target box element to be visible
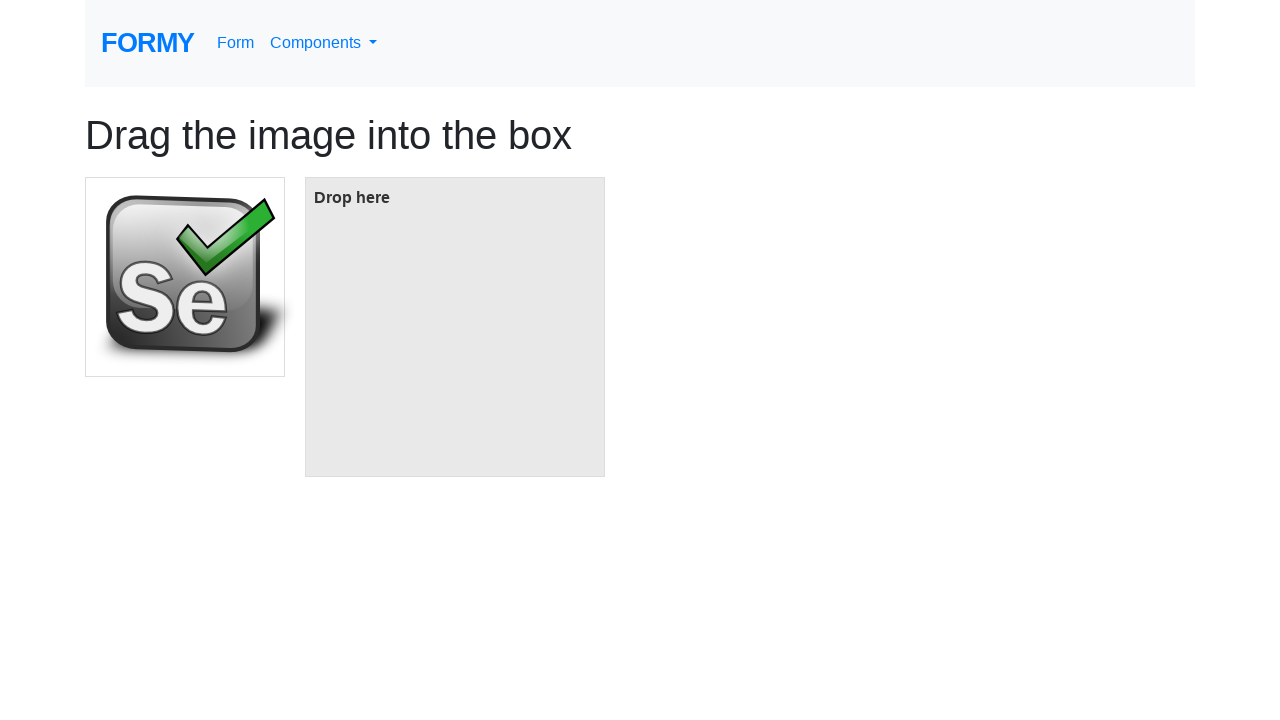

Dragged image element to target box at (455, 327)
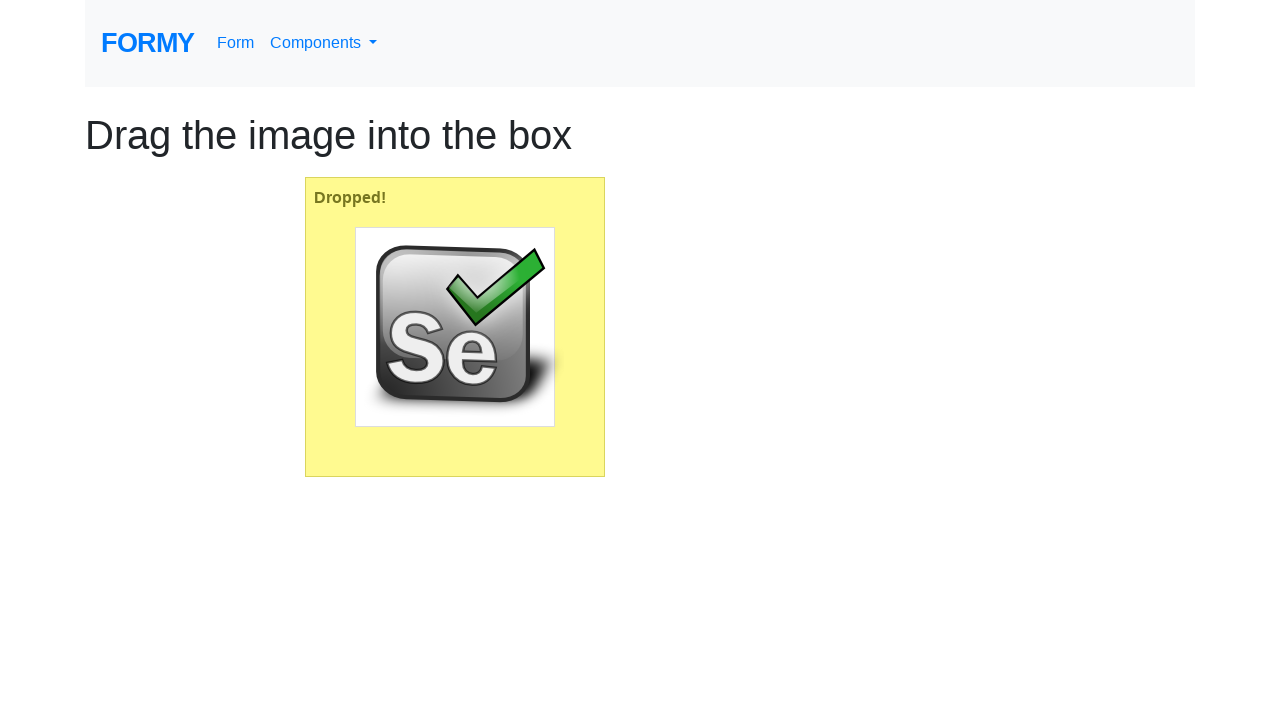

Waited 1 second to observe drag and drop result
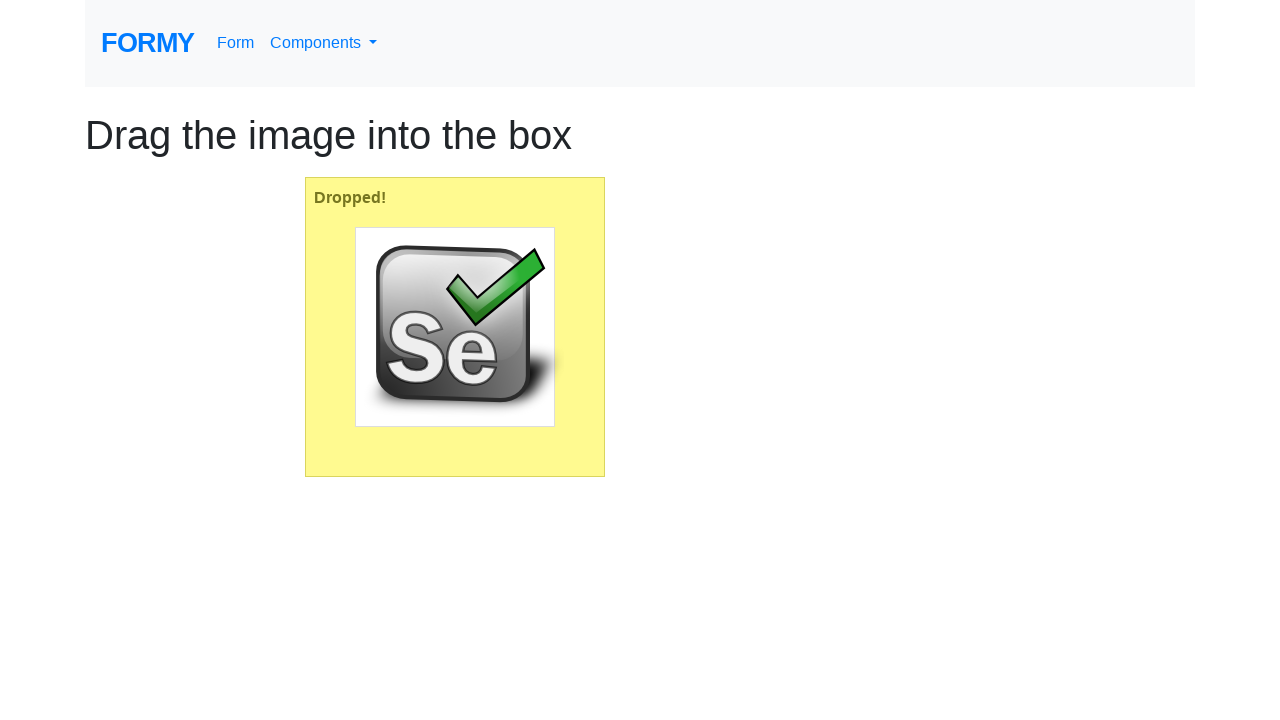

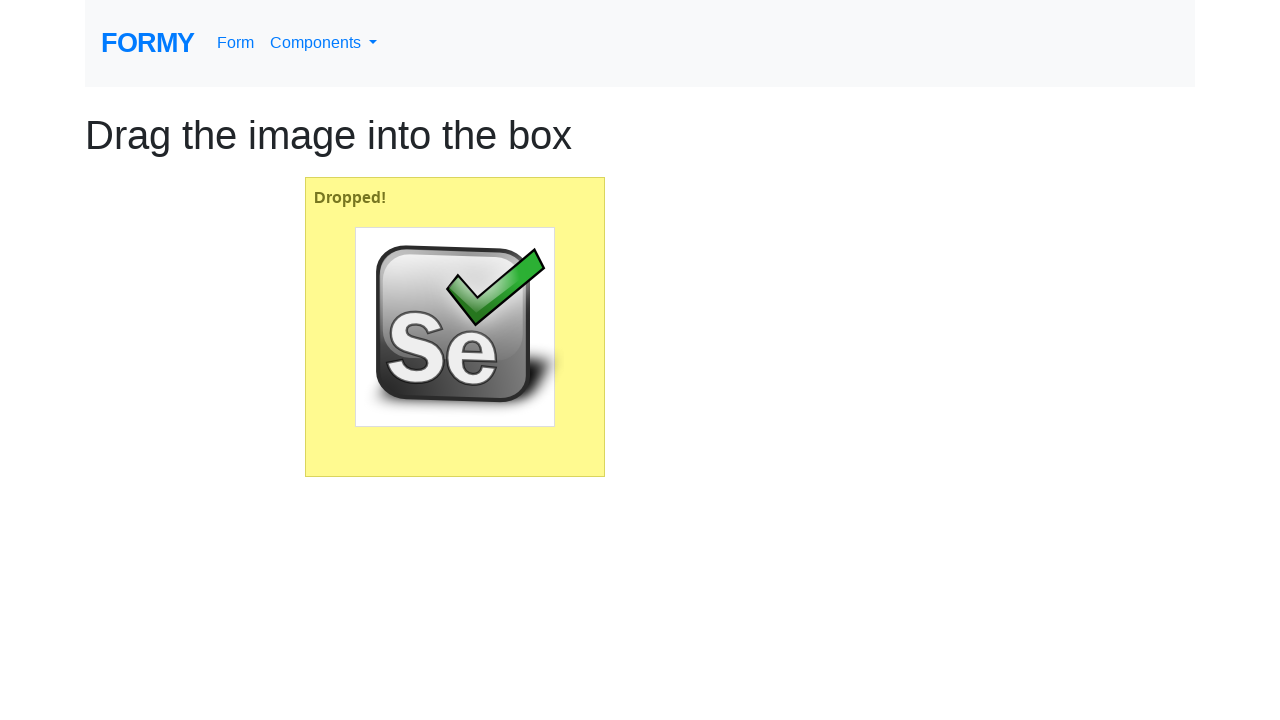